Tests React Semantic UI dropdown selection by clicking the dropdown and selecting an option

Starting URL: https://react.semantic-ui.com/maximize/dropdown-example-selection

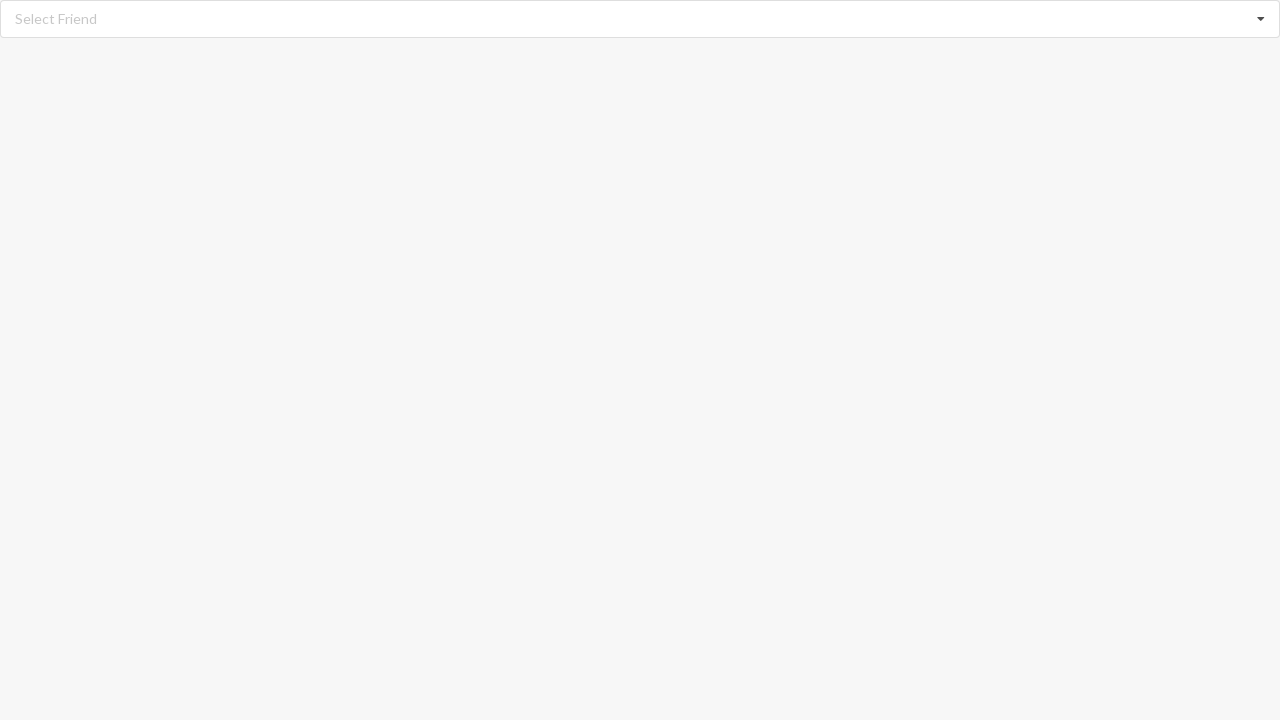

Clicked dropdown icon to open menu at (1261, 19) on xpath=//i[@class='dropdown icon']
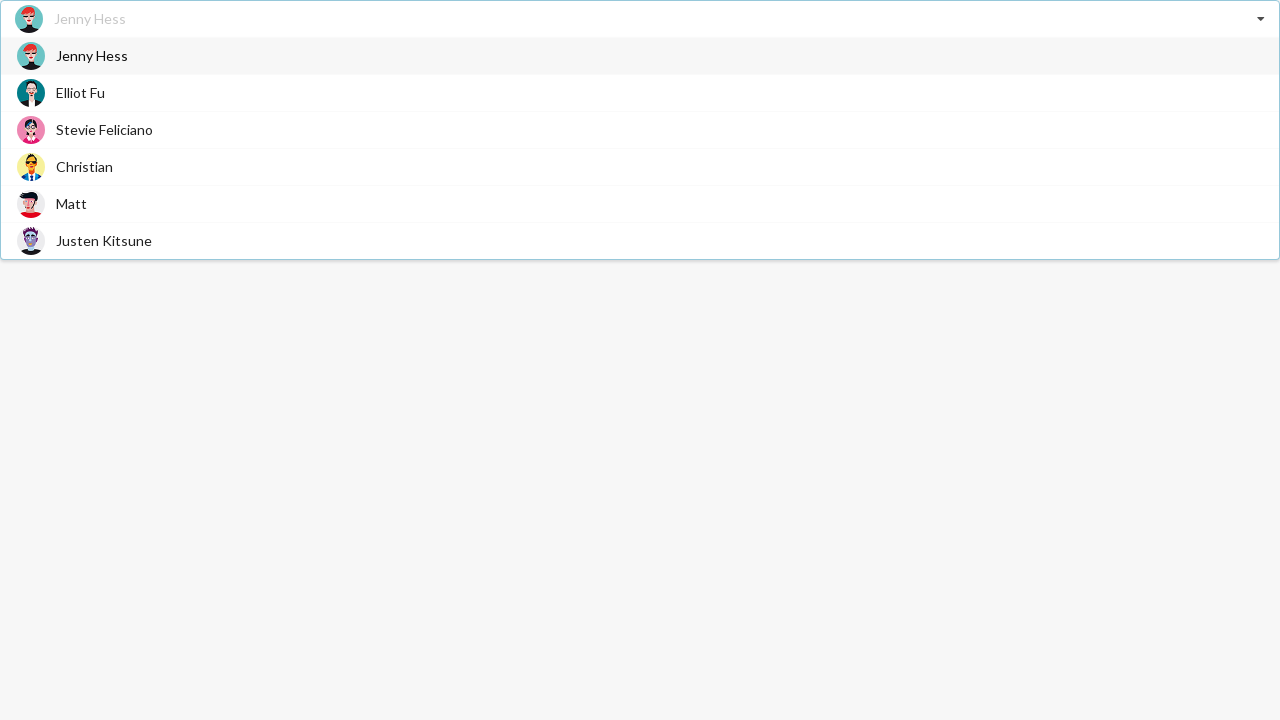

Dropdown menu became visible
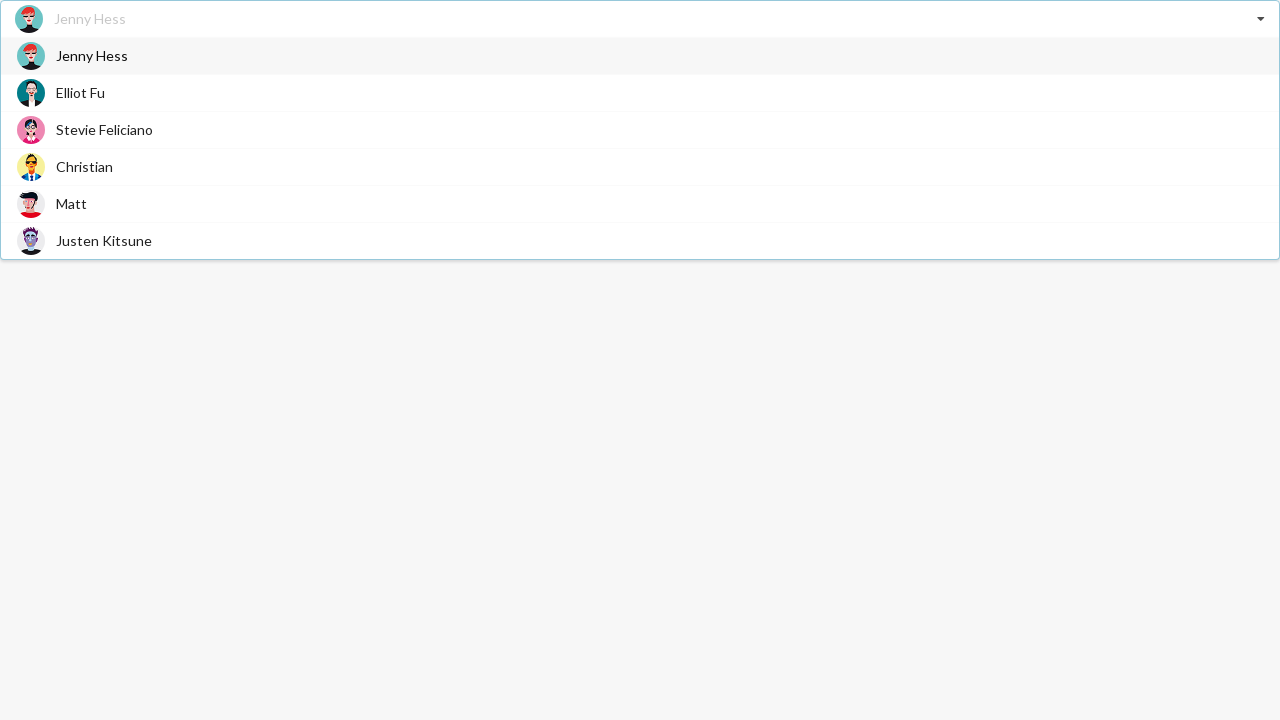

Selected 'Christian' option from dropdown menu at (84, 166) on xpath=//div[@class='visible menu transition']//span[text()='Christian']
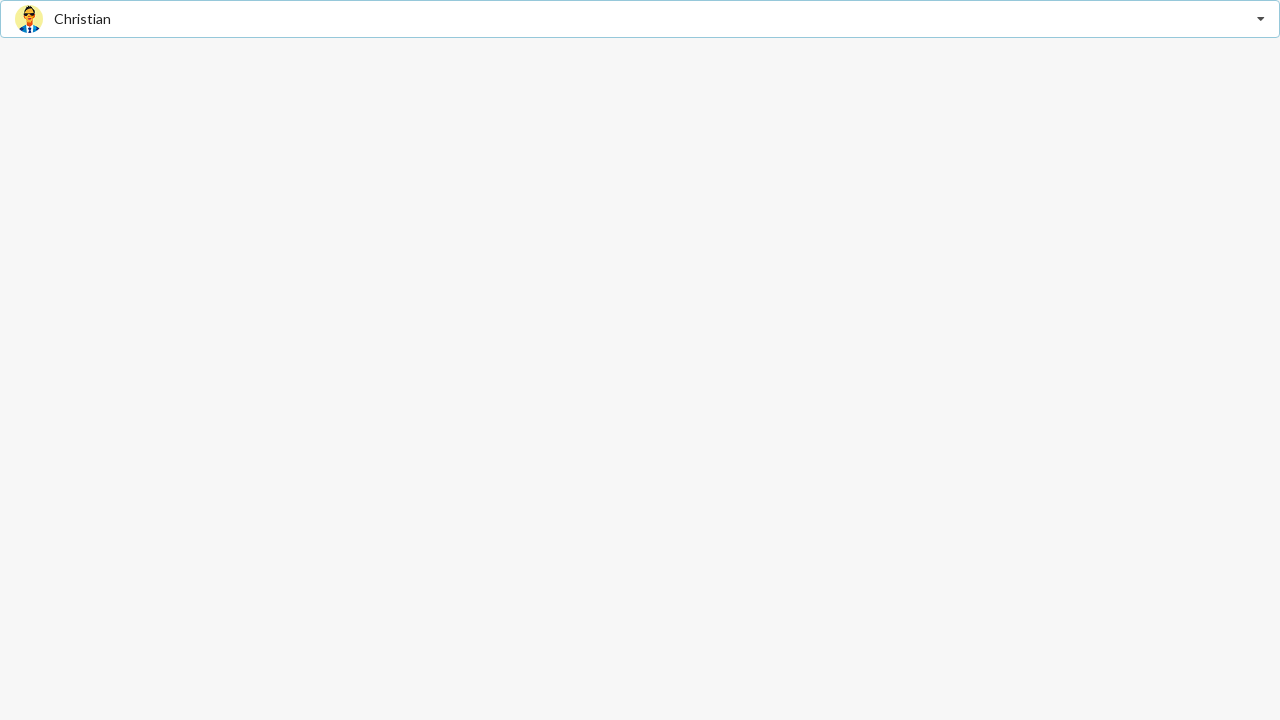

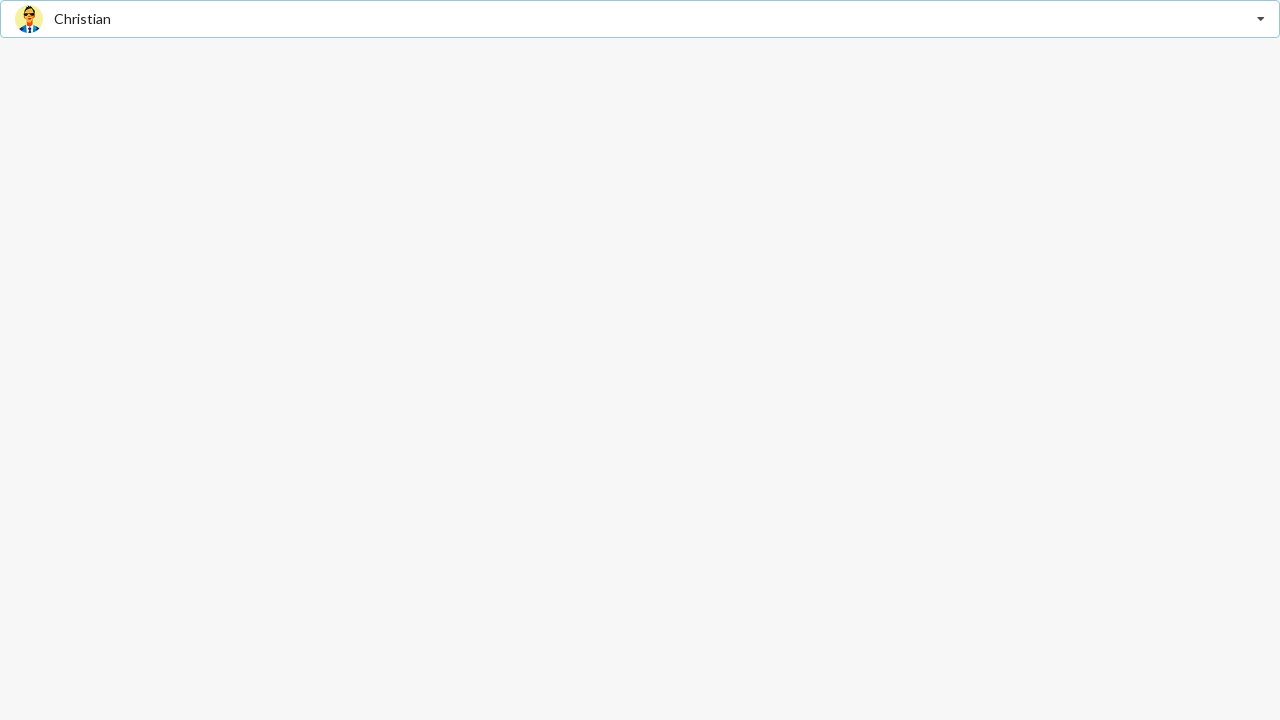